Validates username format in a demo table by checking if each username follows the pattern of first character of first name plus last name in lowercase

Starting URL: http://automationbykrishna.com/

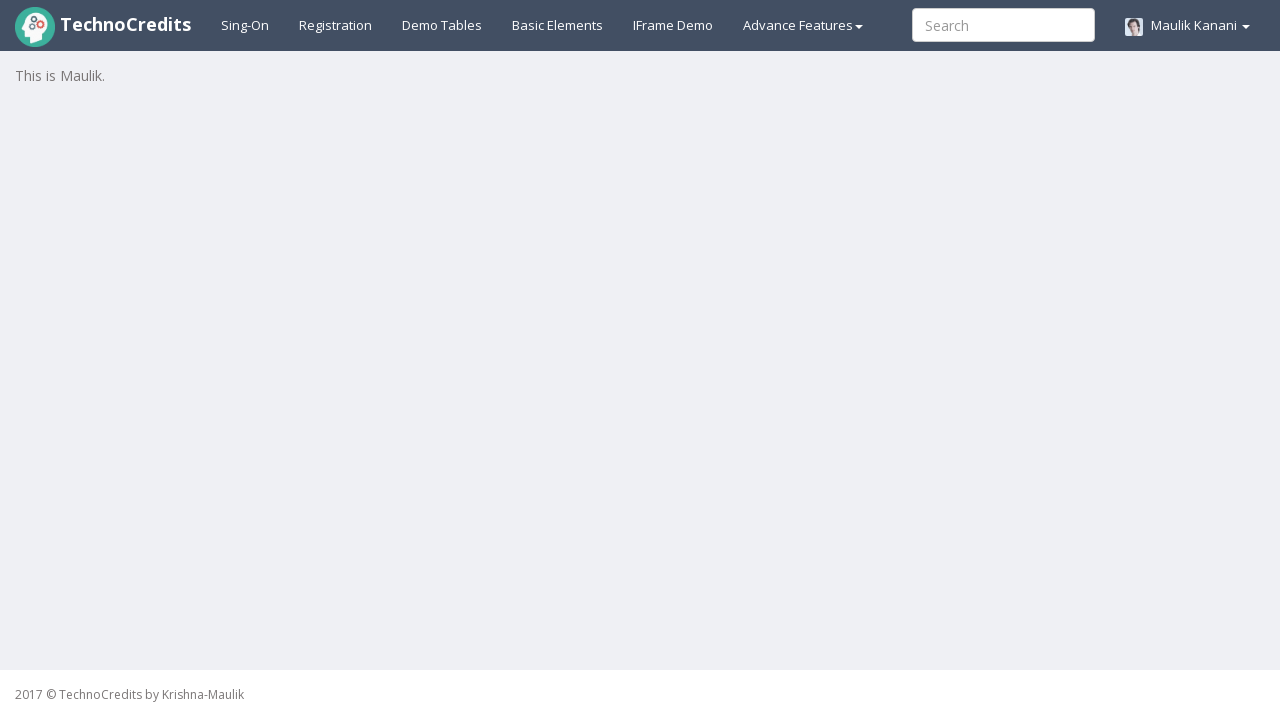

Clicked on demo table link at (442, 25) on xpath=//a[@id='demotable']
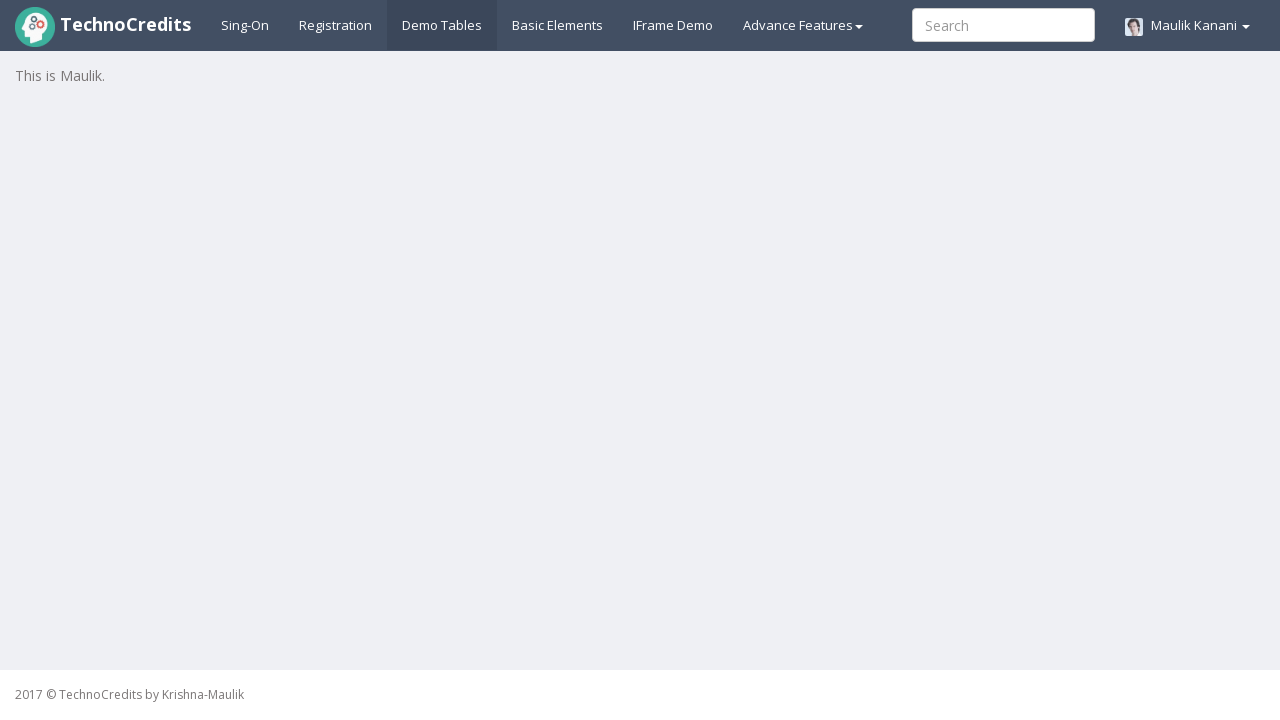

Demo table loaded and visible
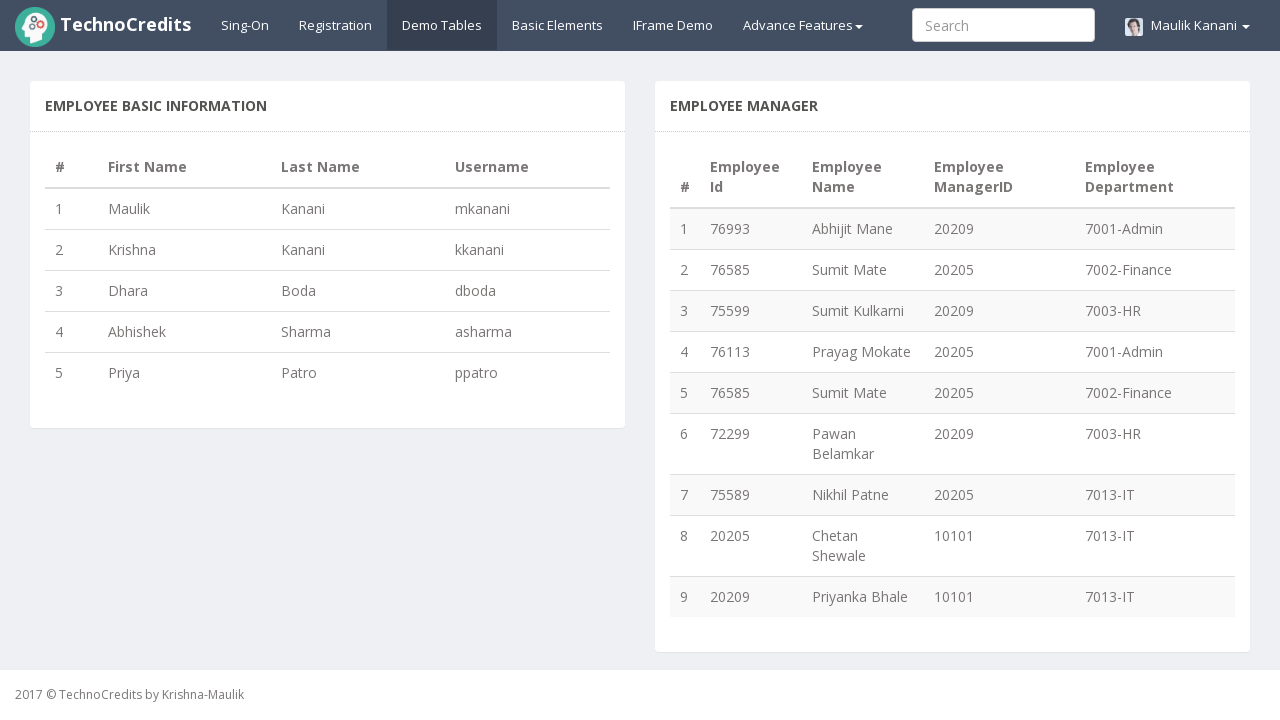

Retrieved table with 5 rows
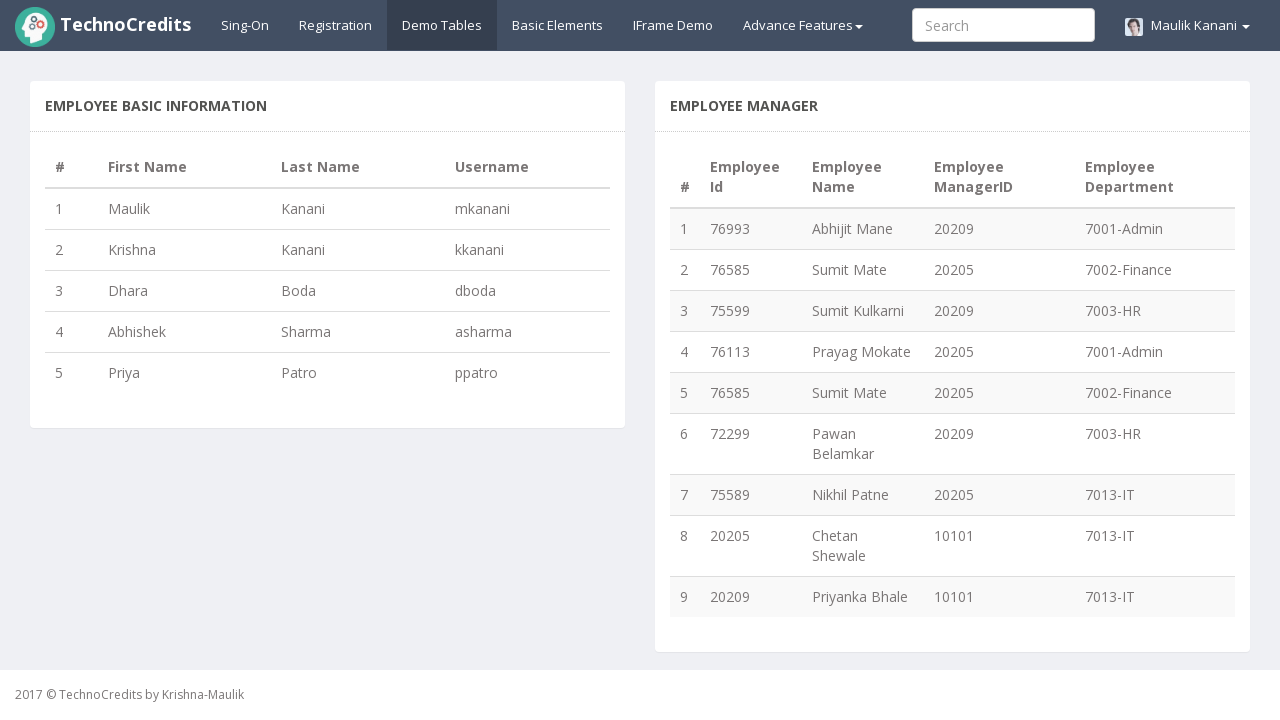

Row 1: Retrieved first name 'Maulik'
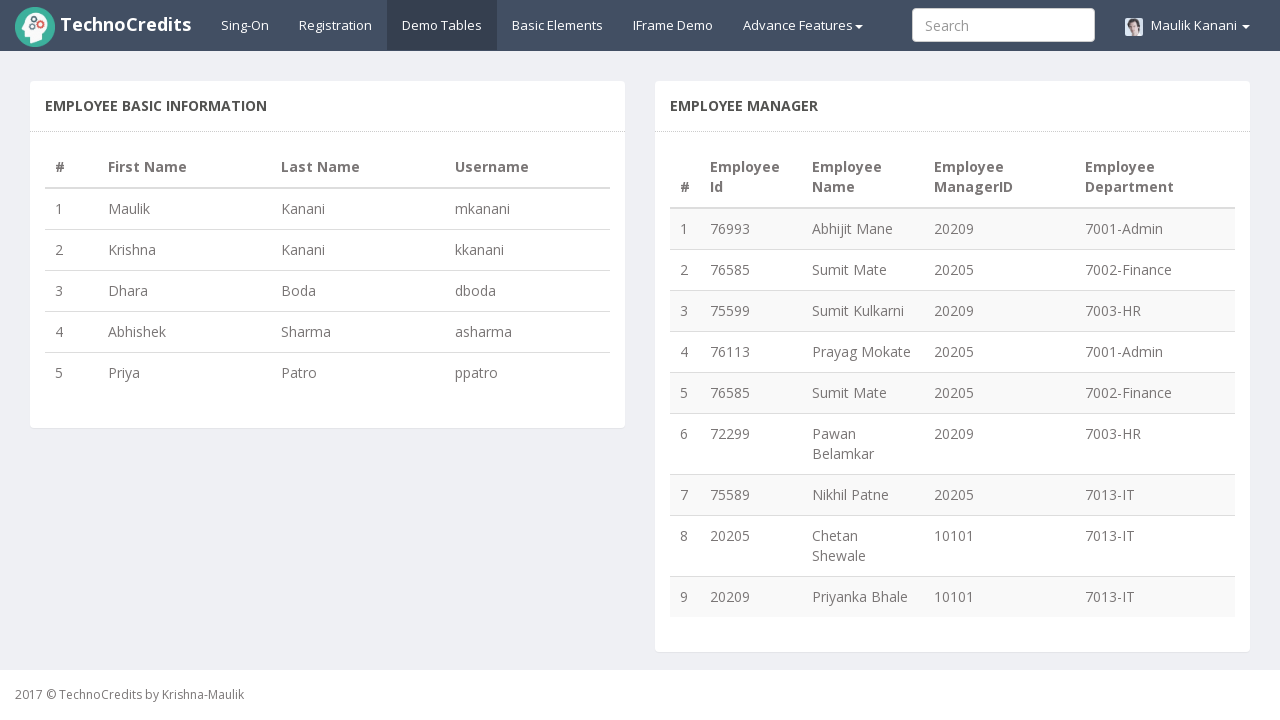

Row 1: Retrieved last name 'Kanani'
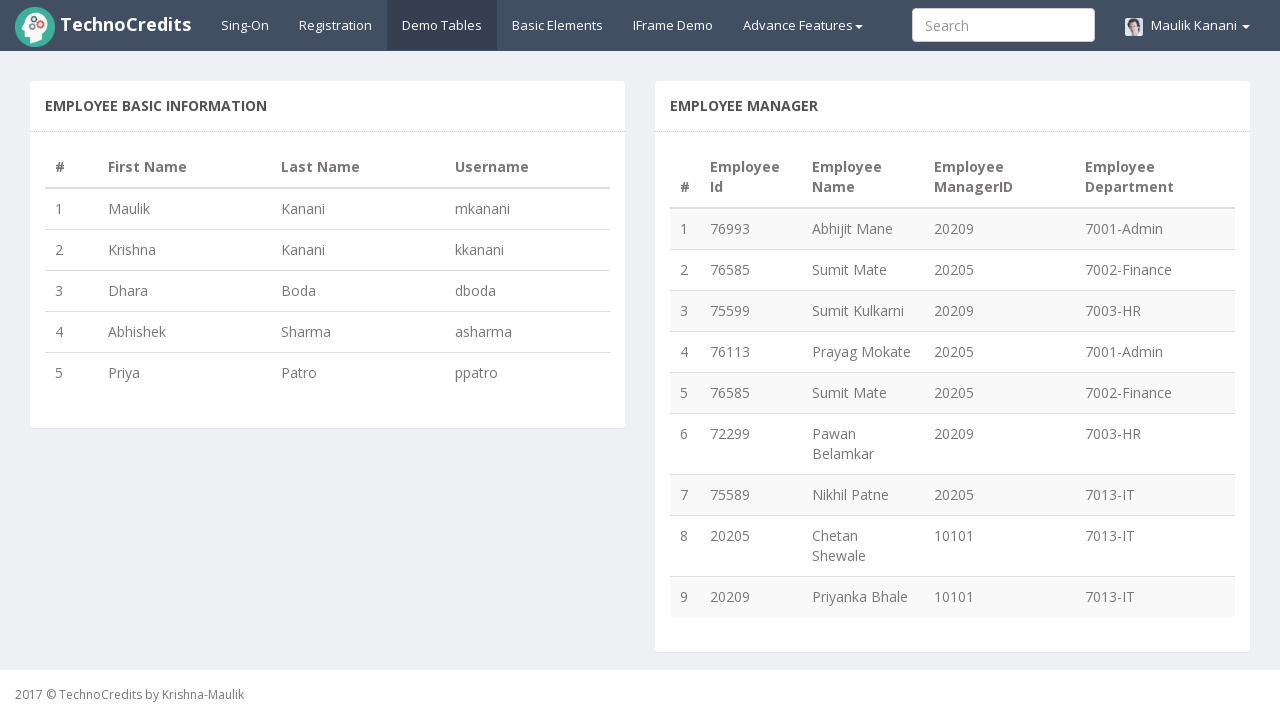

Row 1: Calculated expected username 'mkanani'
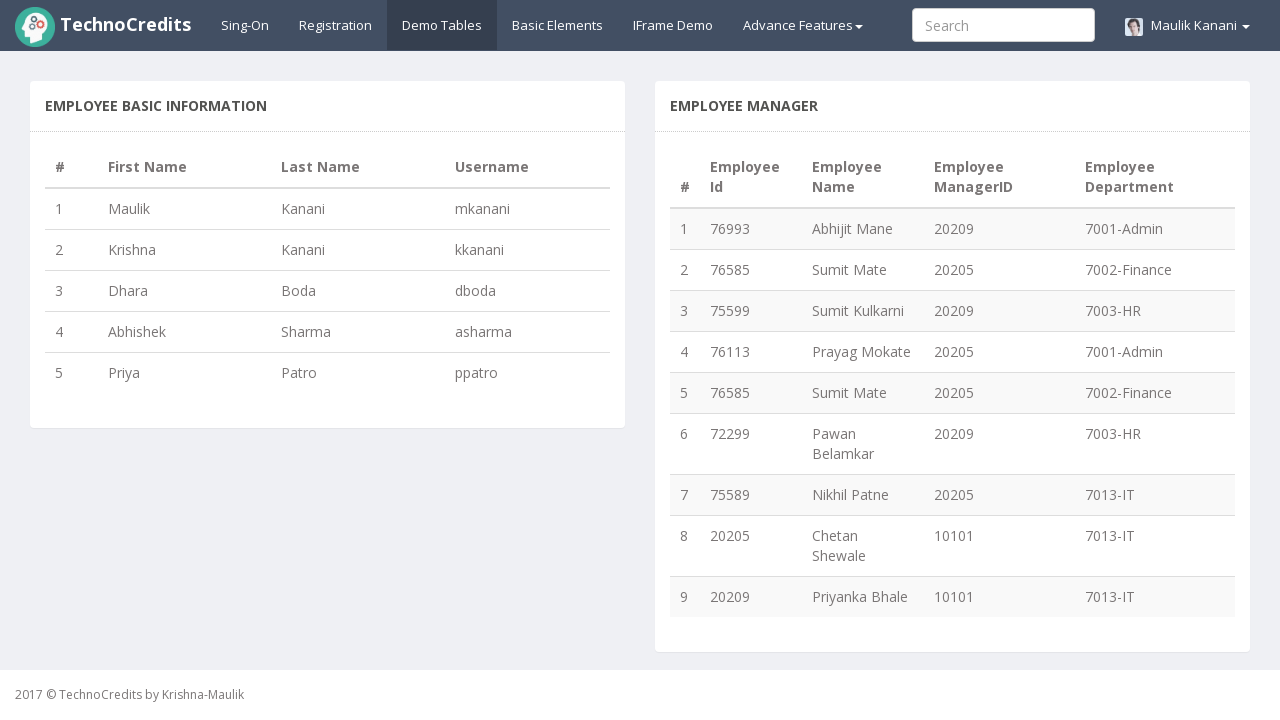

Row 1: Retrieved actual username 'mkanani'
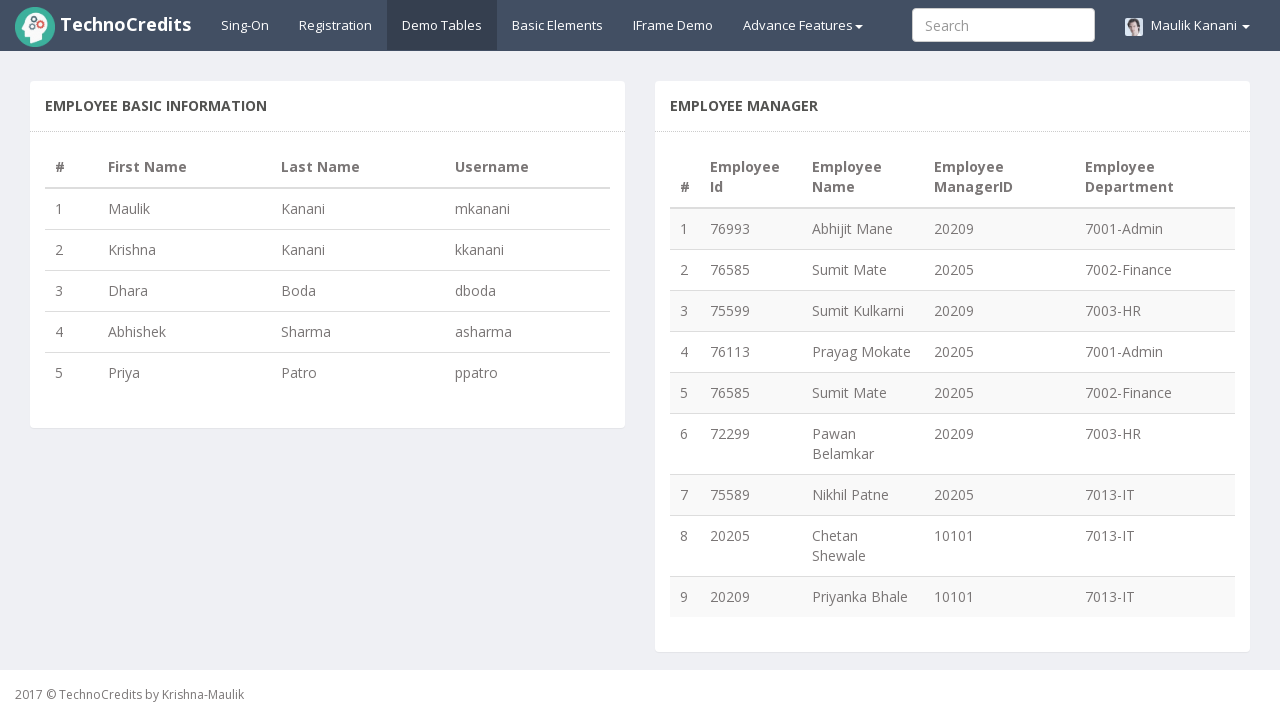

Row 1: Username validation passed
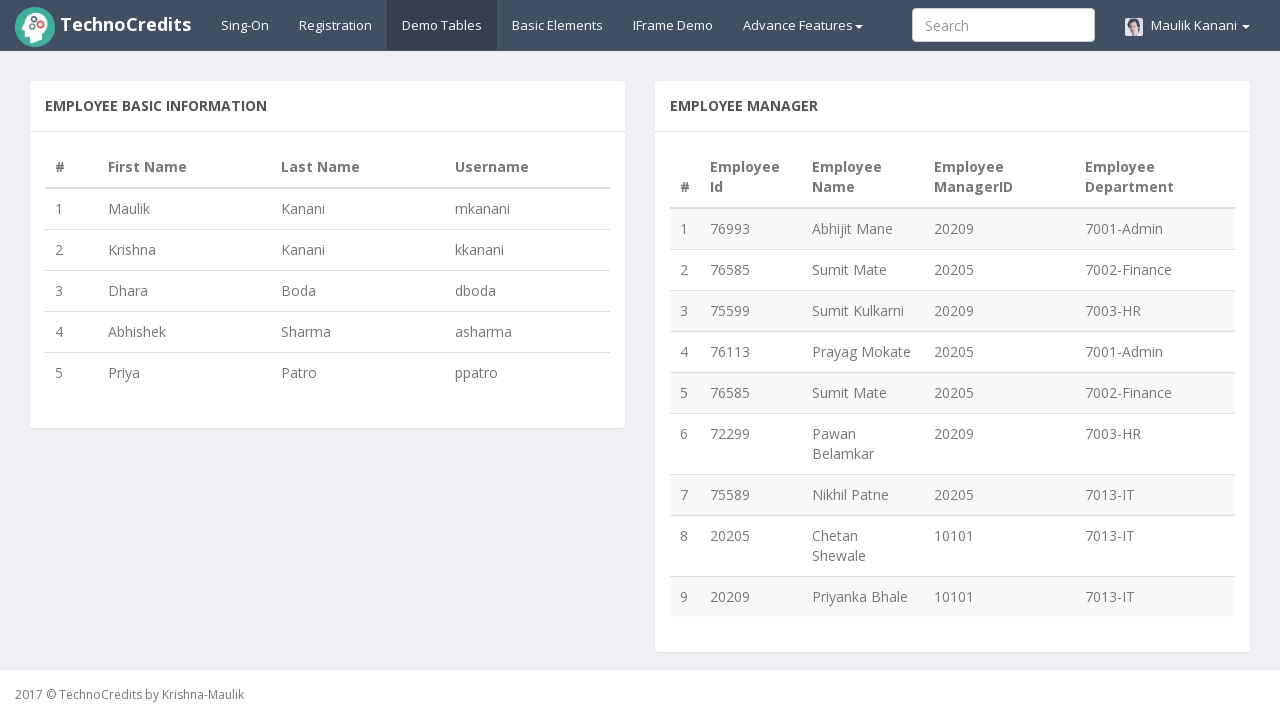

Row 2: Retrieved first name 'Krishna'
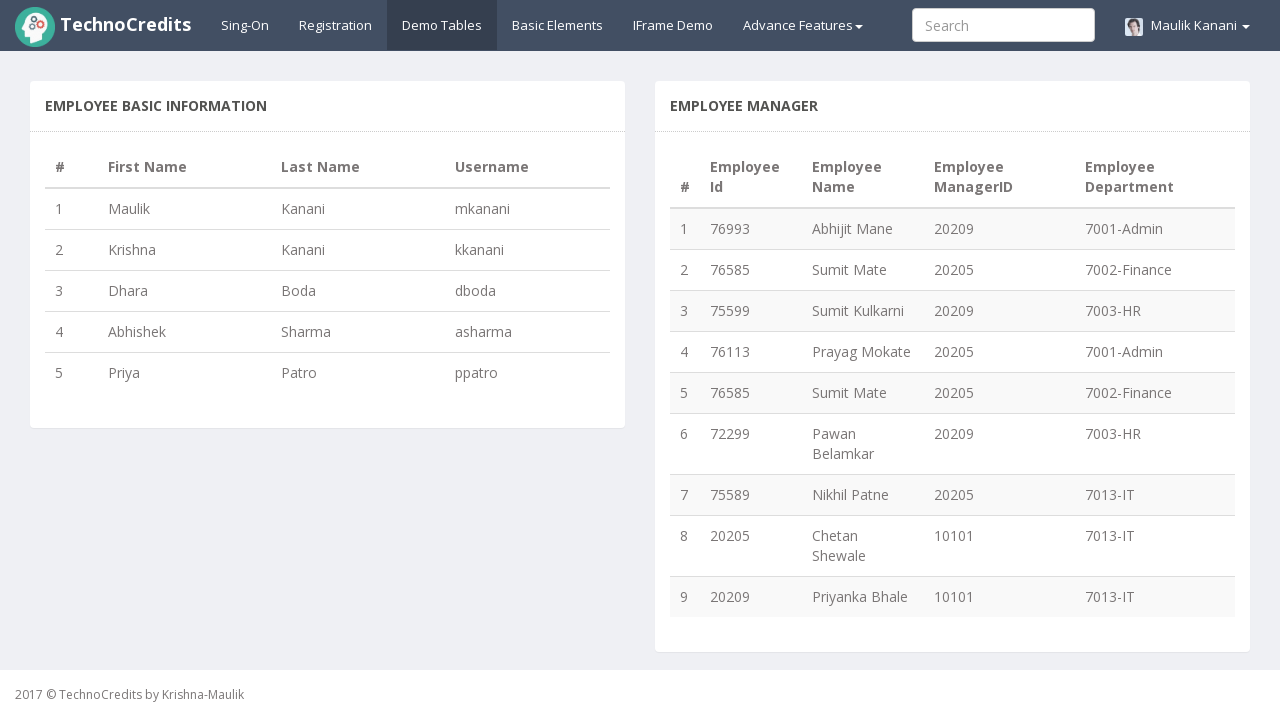

Row 2: Retrieved last name 'Kanani'
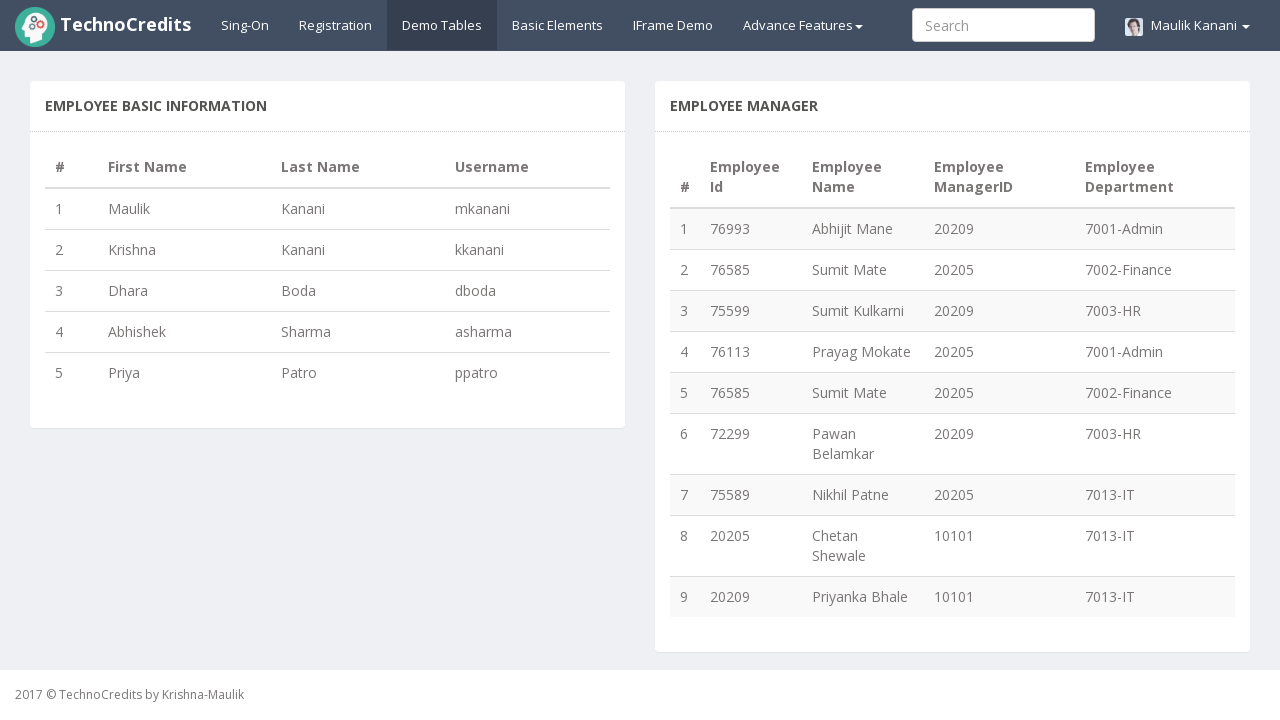

Row 2: Calculated expected username 'kkanani'
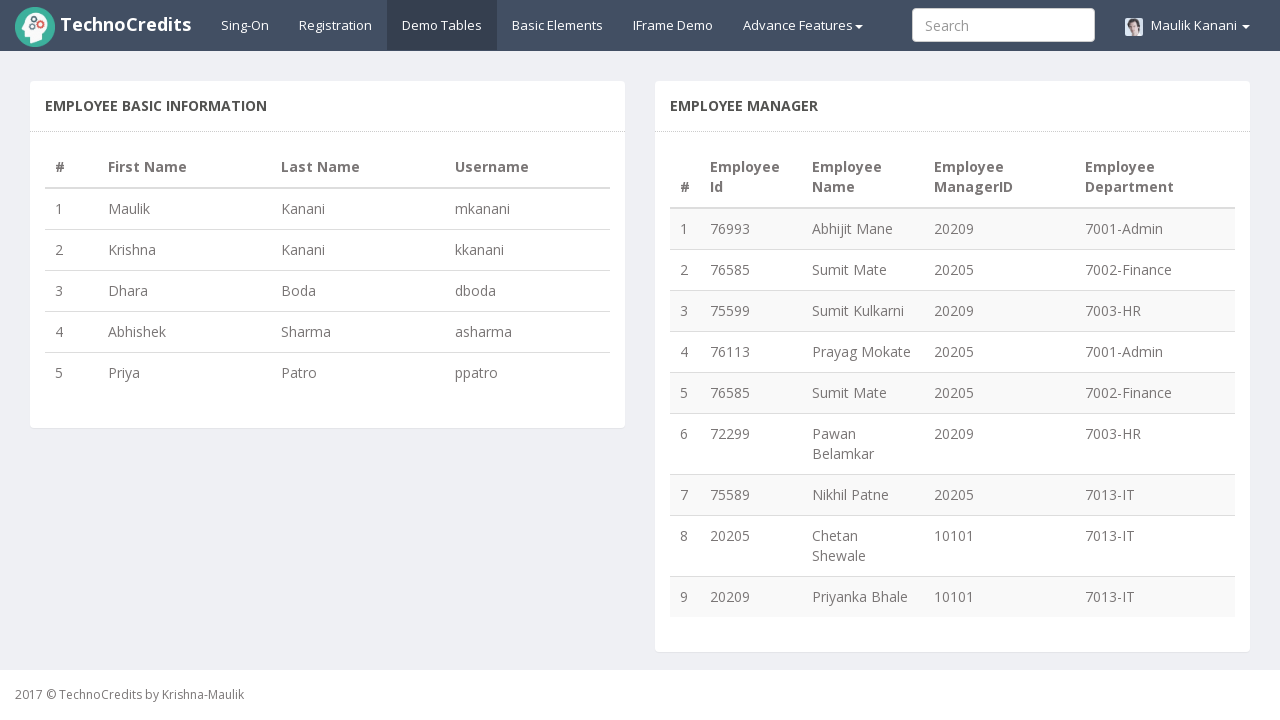

Row 2: Retrieved actual username 'kkanani'
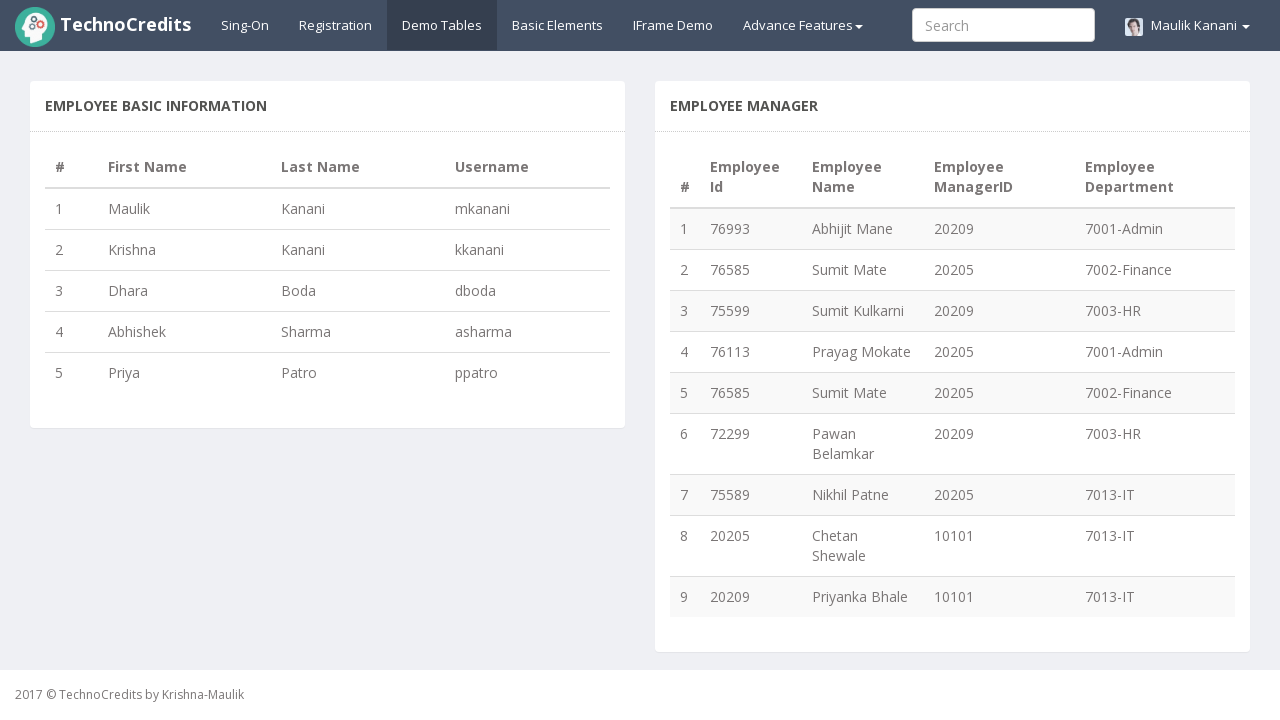

Row 2: Username validation passed
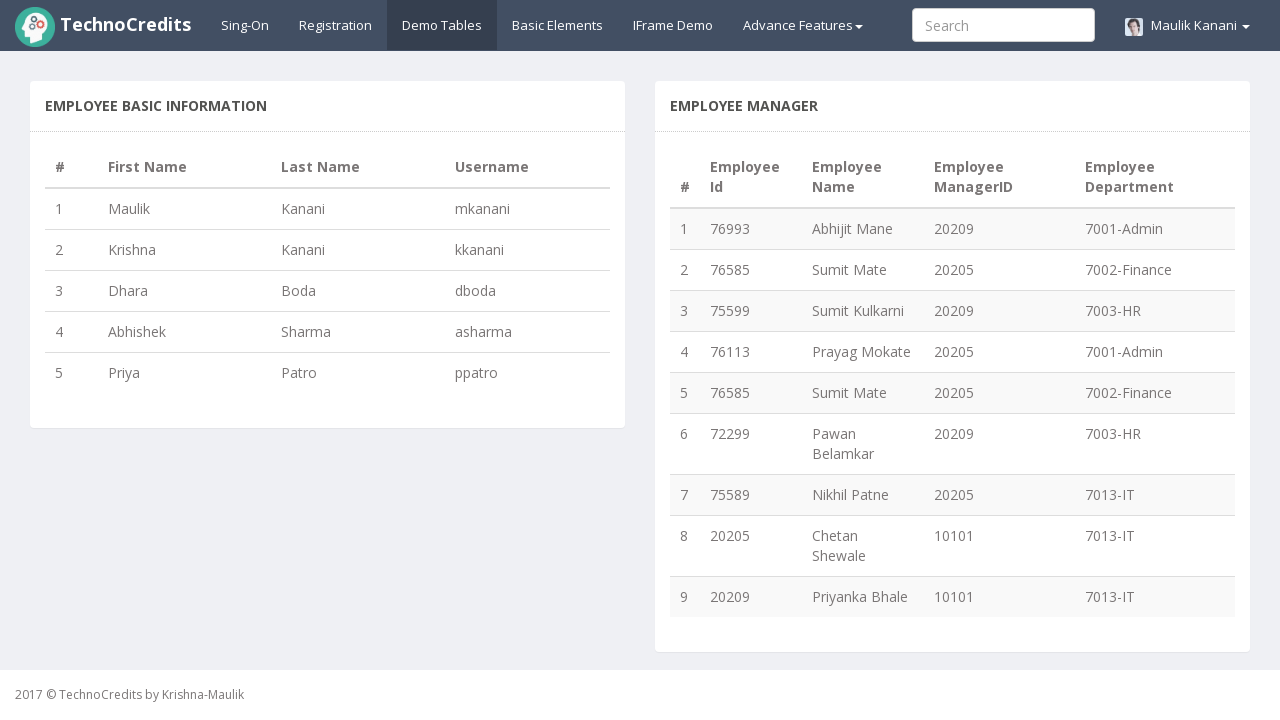

Row 3: Retrieved first name 'Dhara'
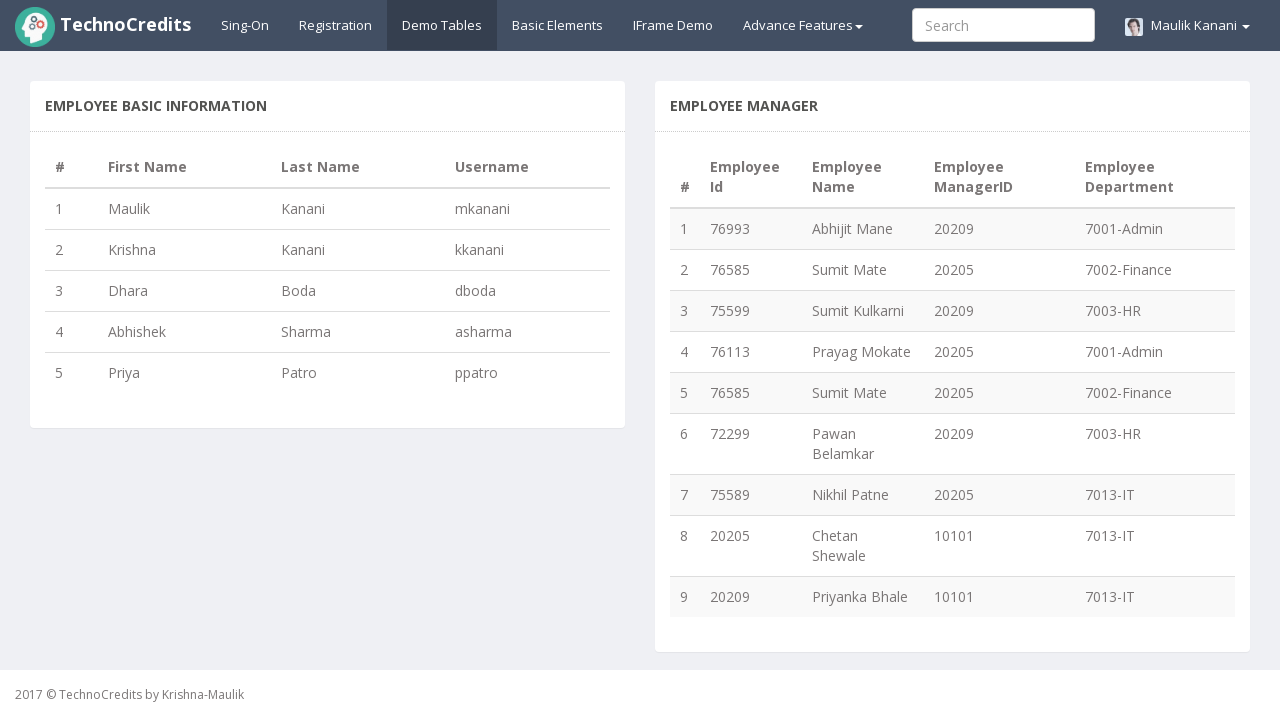

Row 3: Retrieved last name 'Boda'
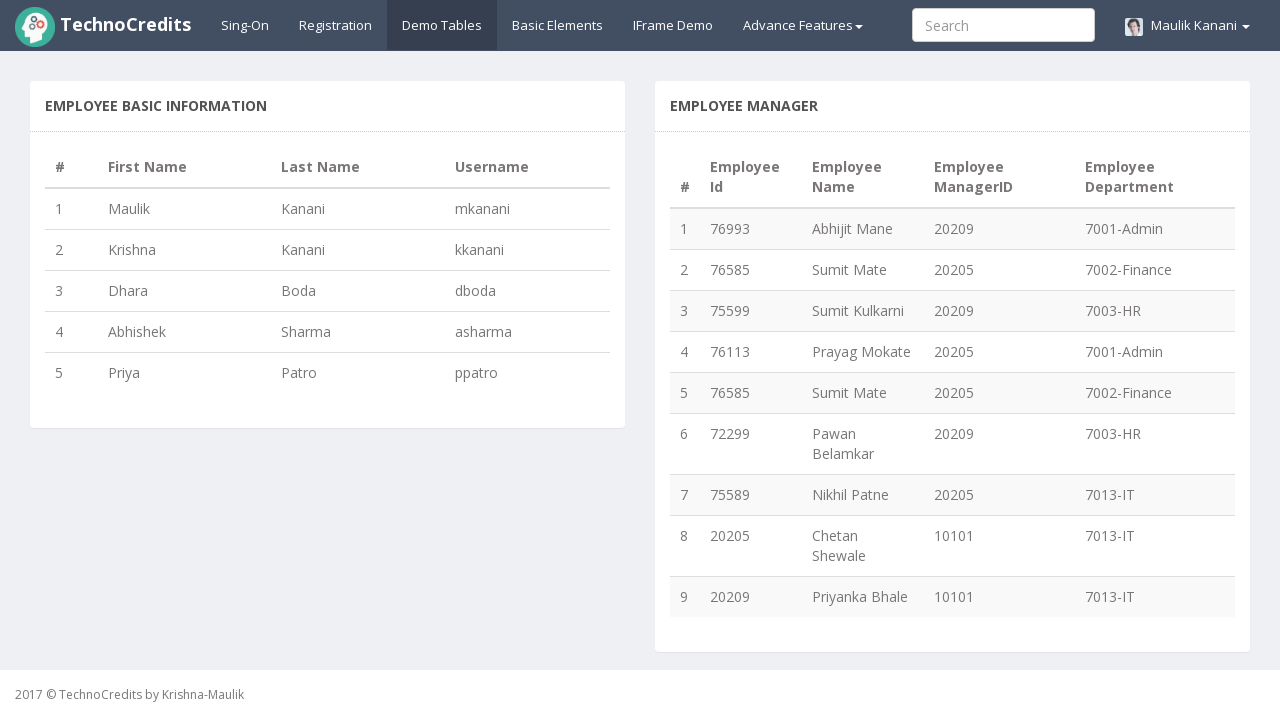

Row 3: Calculated expected username 'dboda'
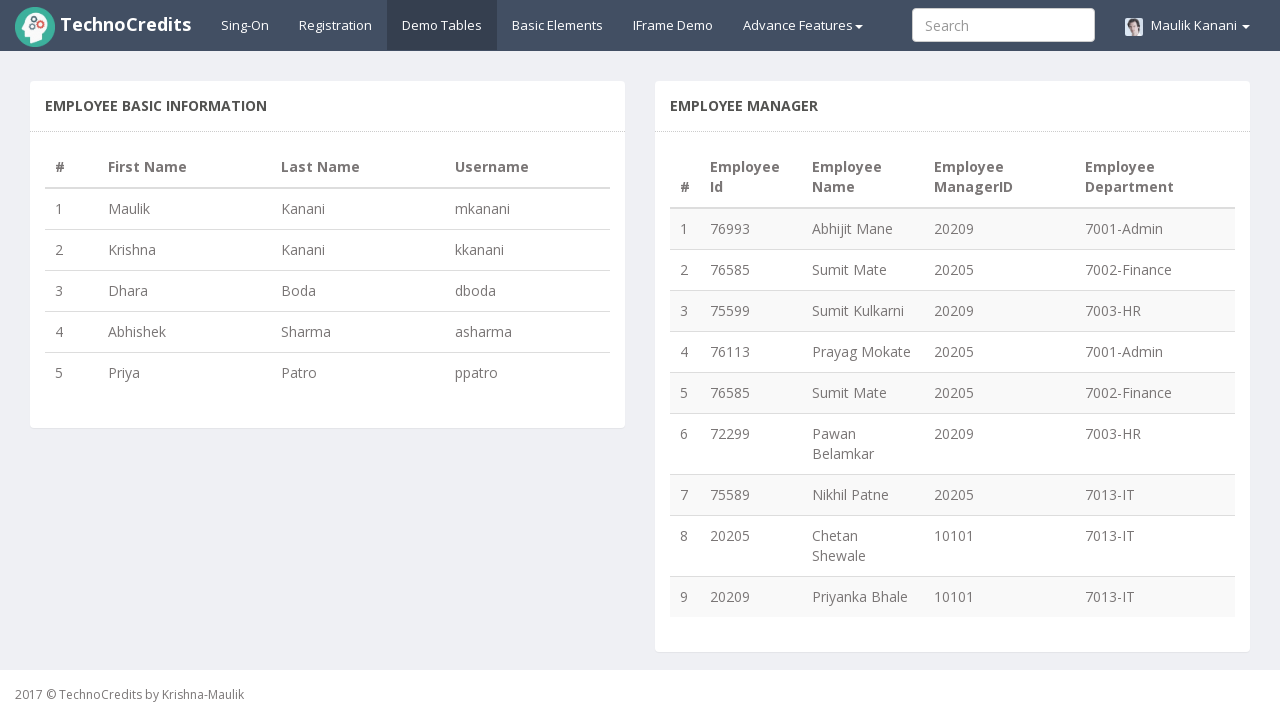

Row 3: Retrieved actual username 'dboda'
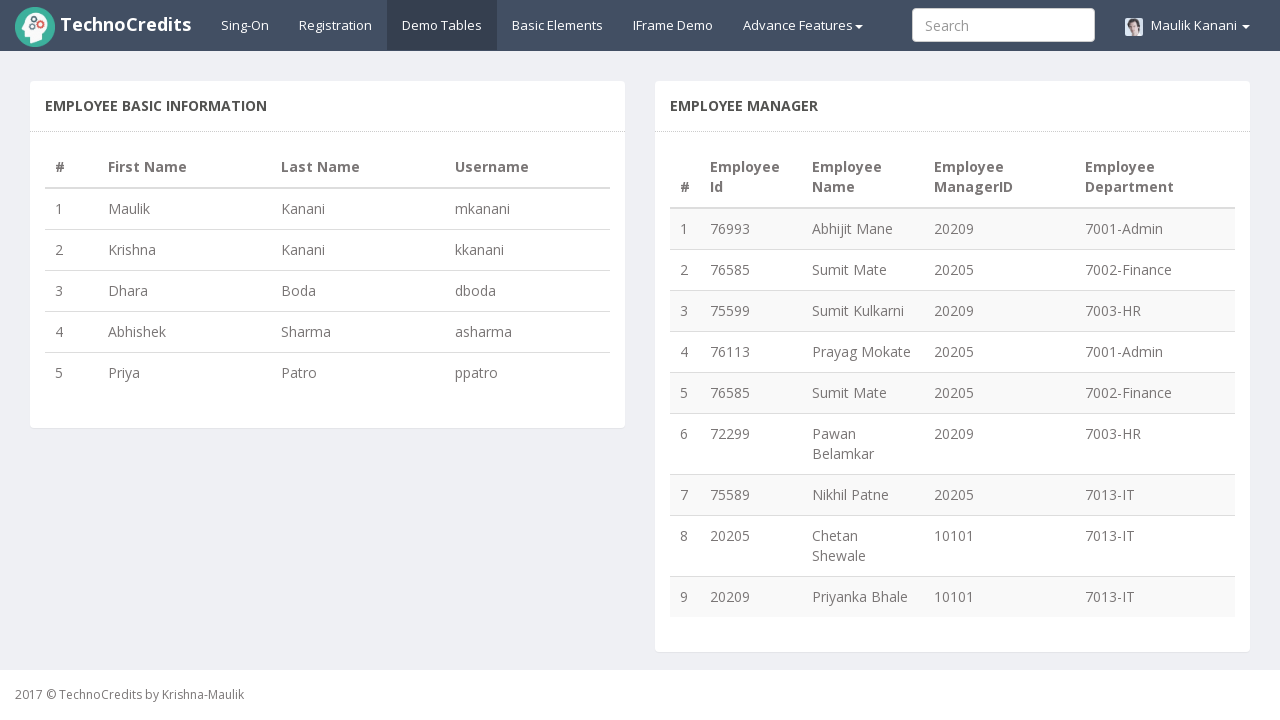

Row 3: Username validation passed
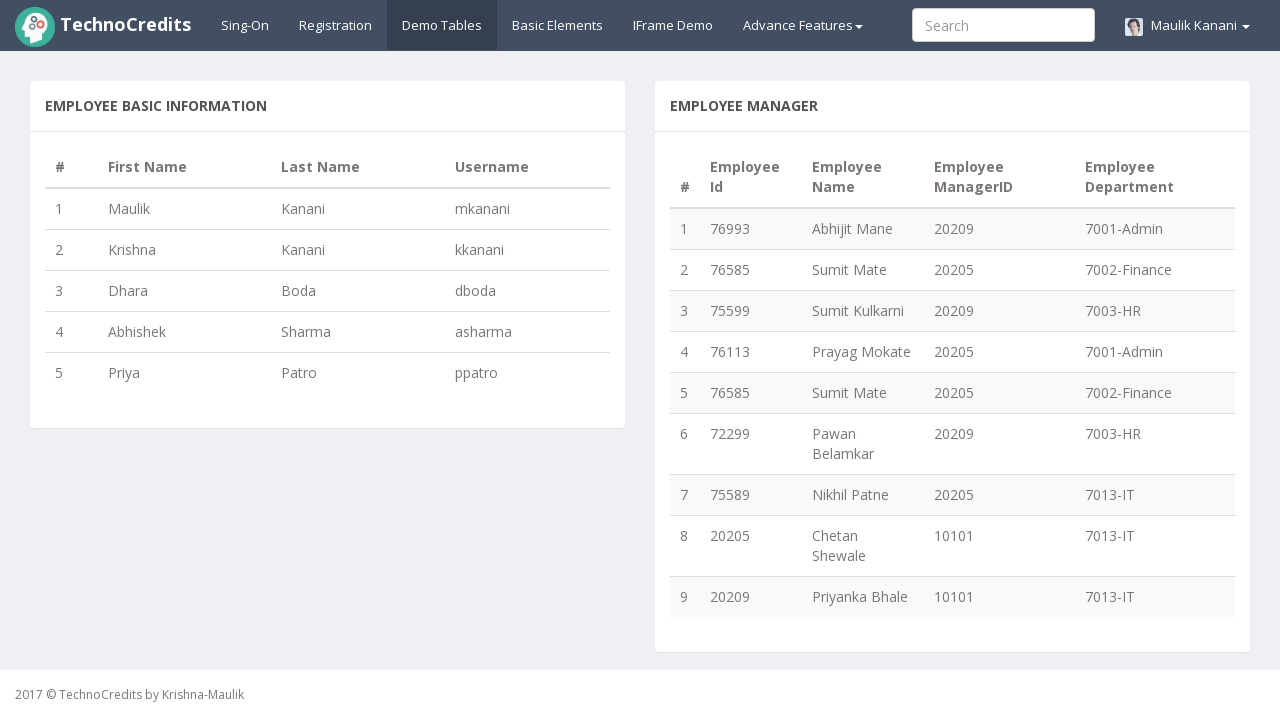

Row 4: Retrieved first name 'Abhishek'
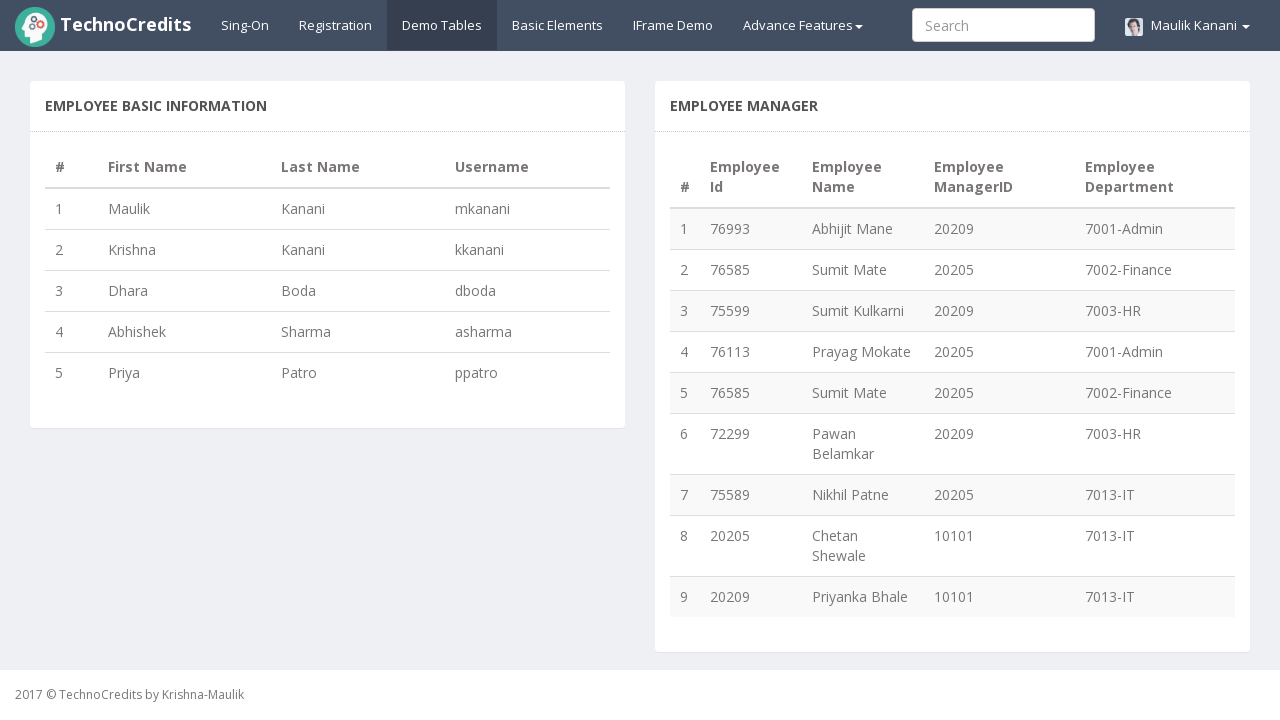

Row 4: Retrieved last name 'Sharma'
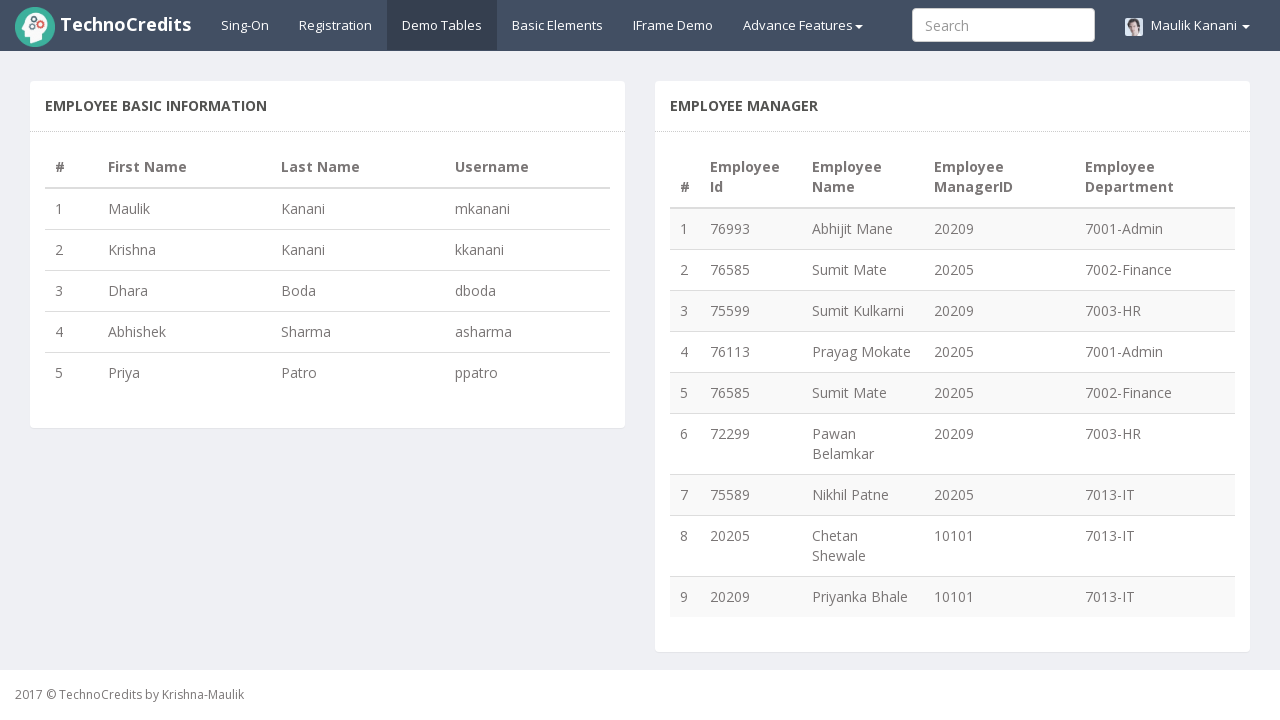

Row 4: Calculated expected username 'asharma'
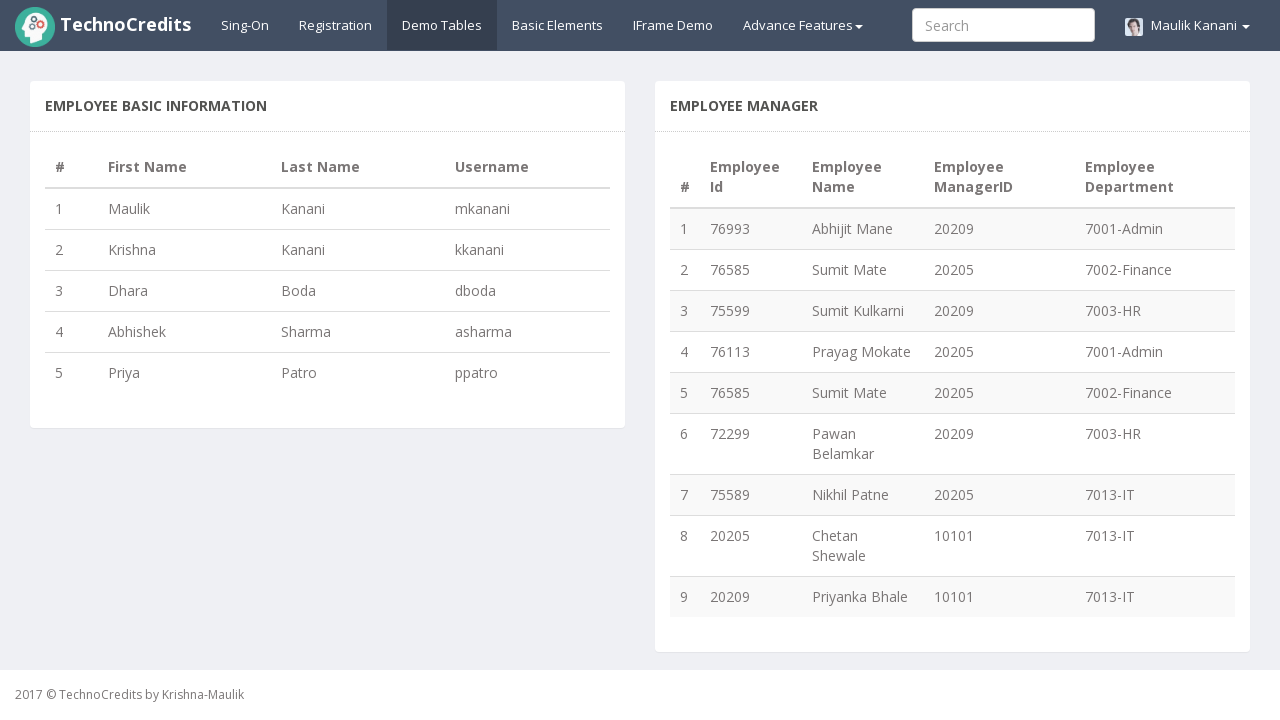

Row 4: Retrieved actual username 'asharma'
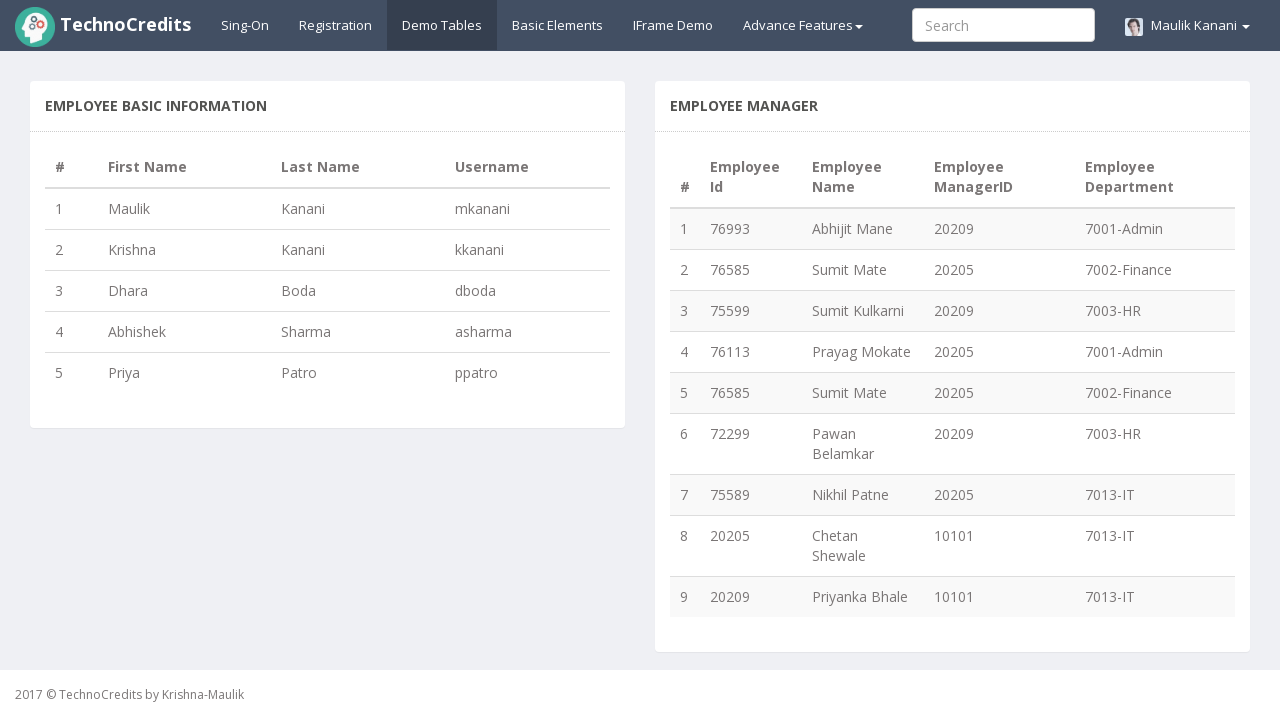

Row 4: Username validation passed
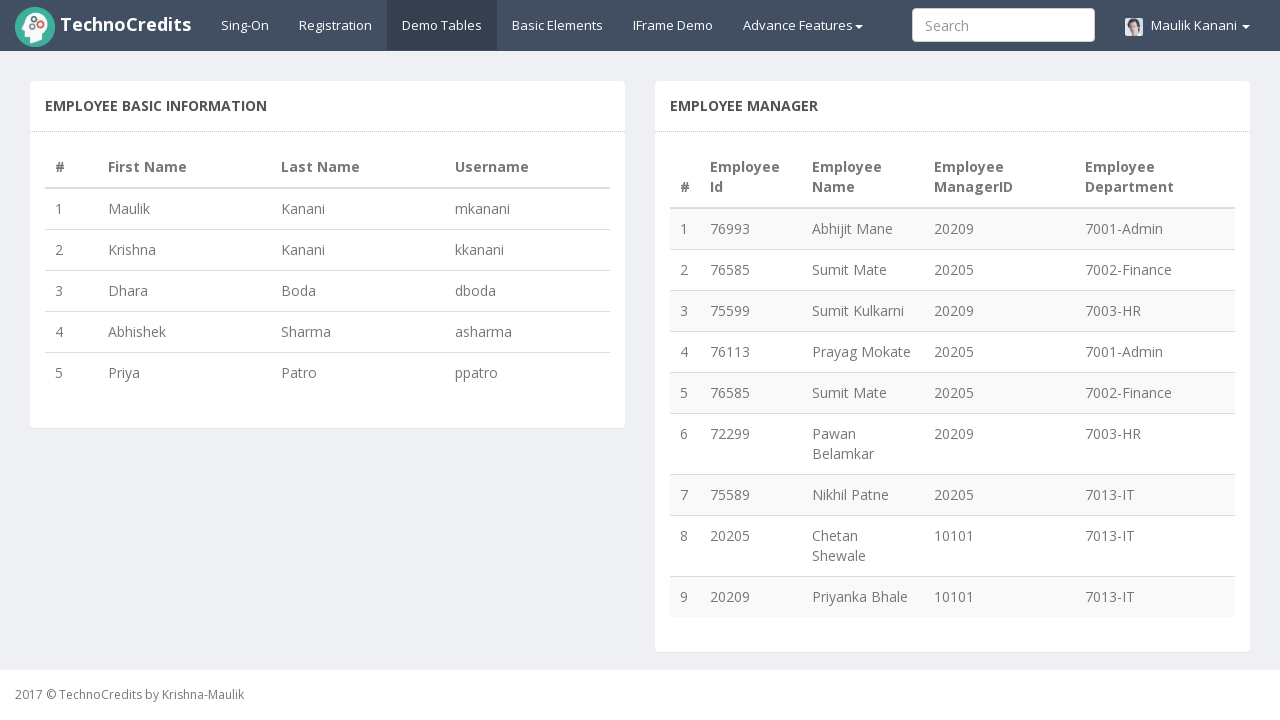

Row 5: Retrieved first name 'Priya'
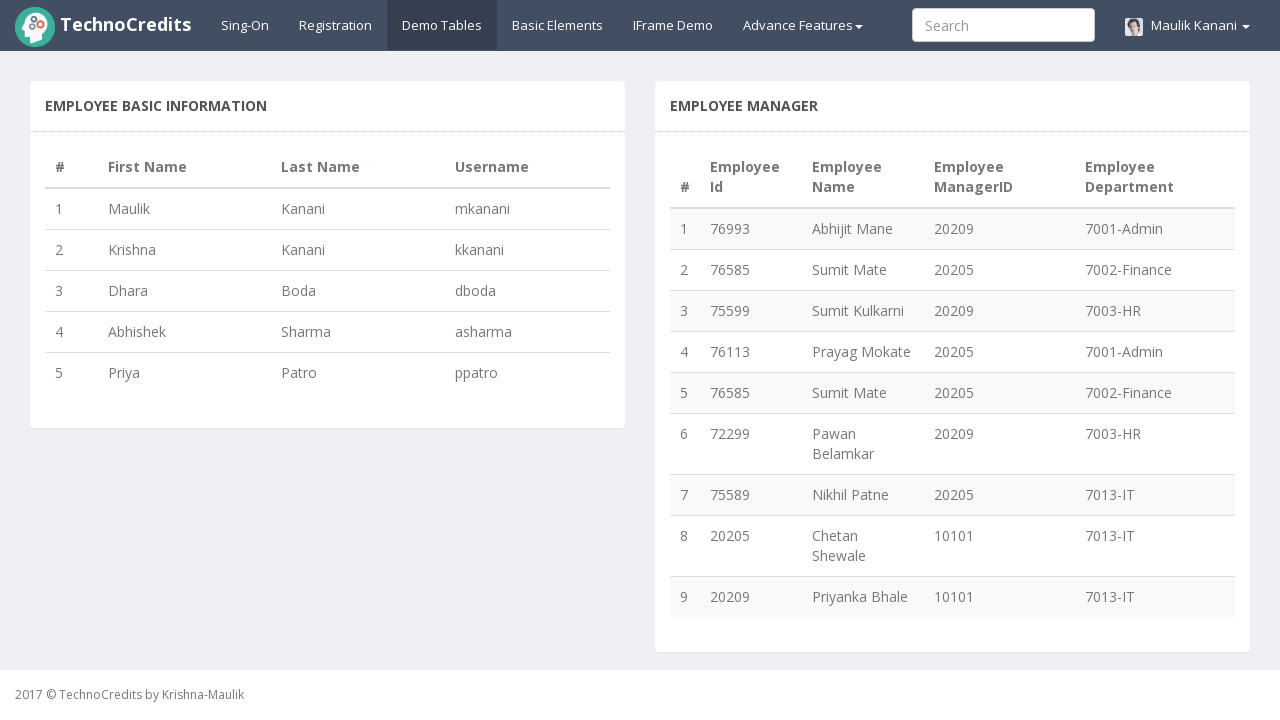

Row 5: Retrieved last name 'Patro'
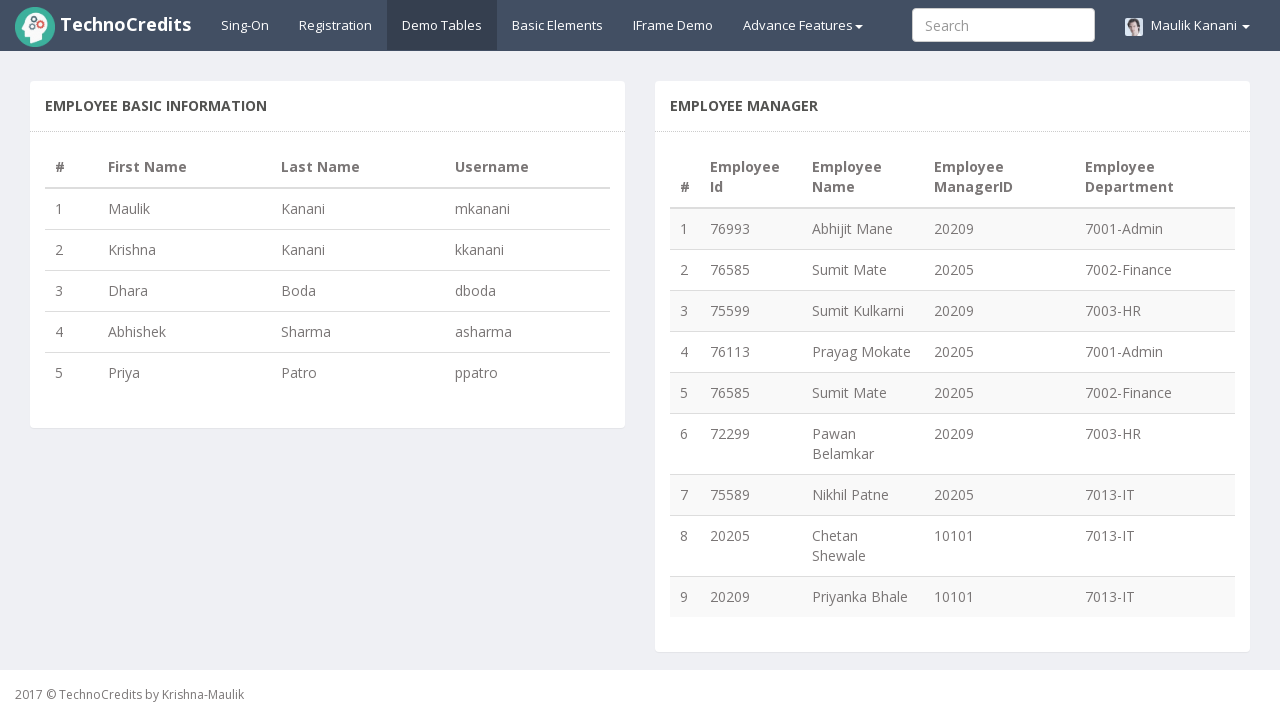

Row 5: Calculated expected username 'ppatro'
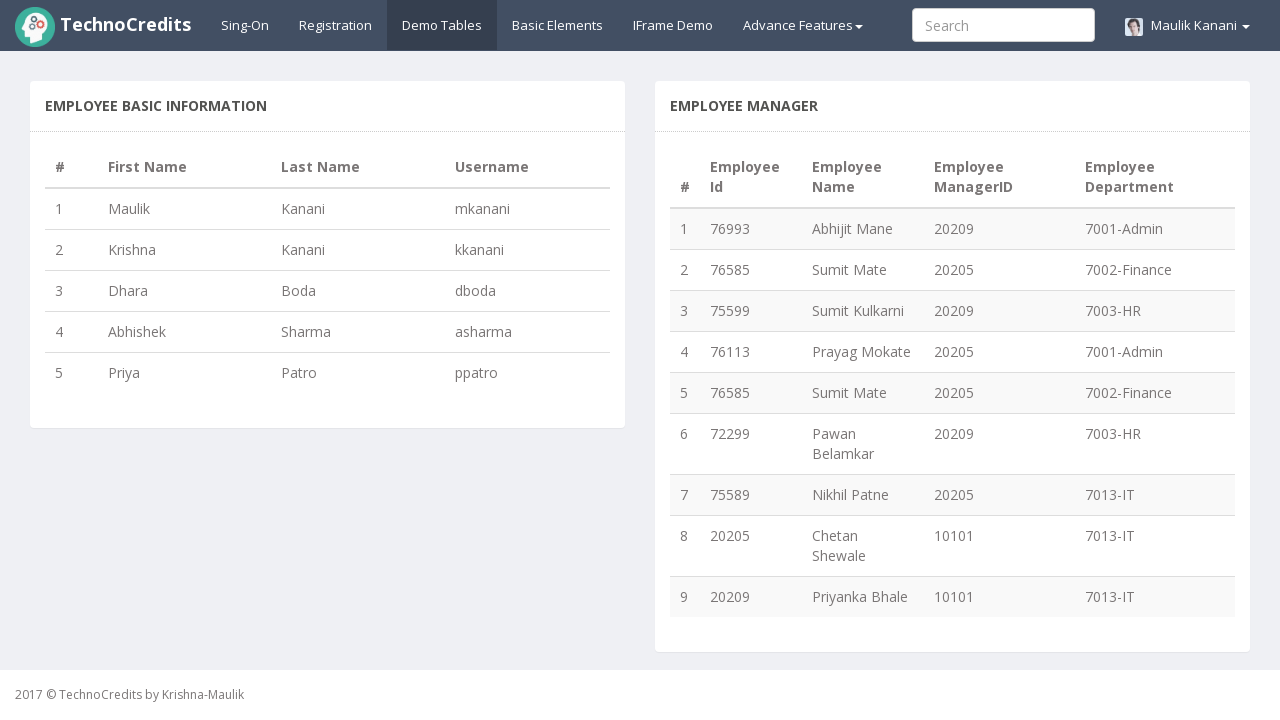

Row 5: Retrieved actual username 'ppatro'
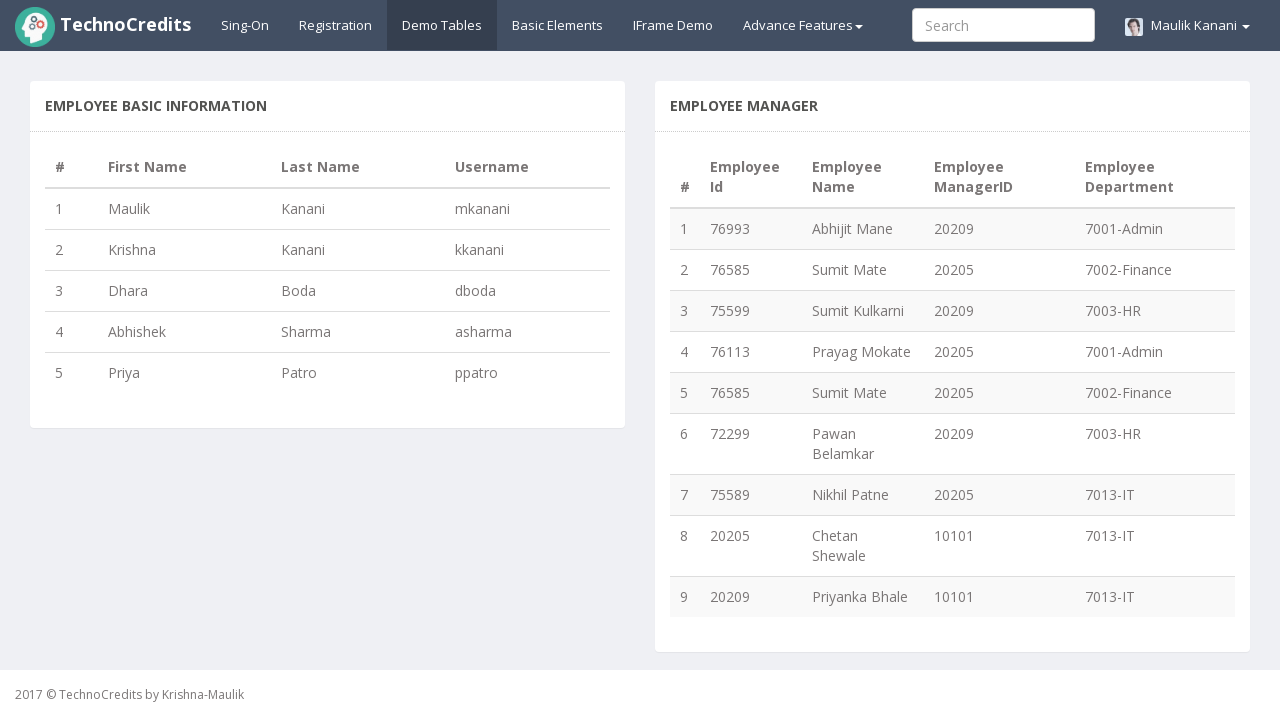

Row 5: Username validation passed
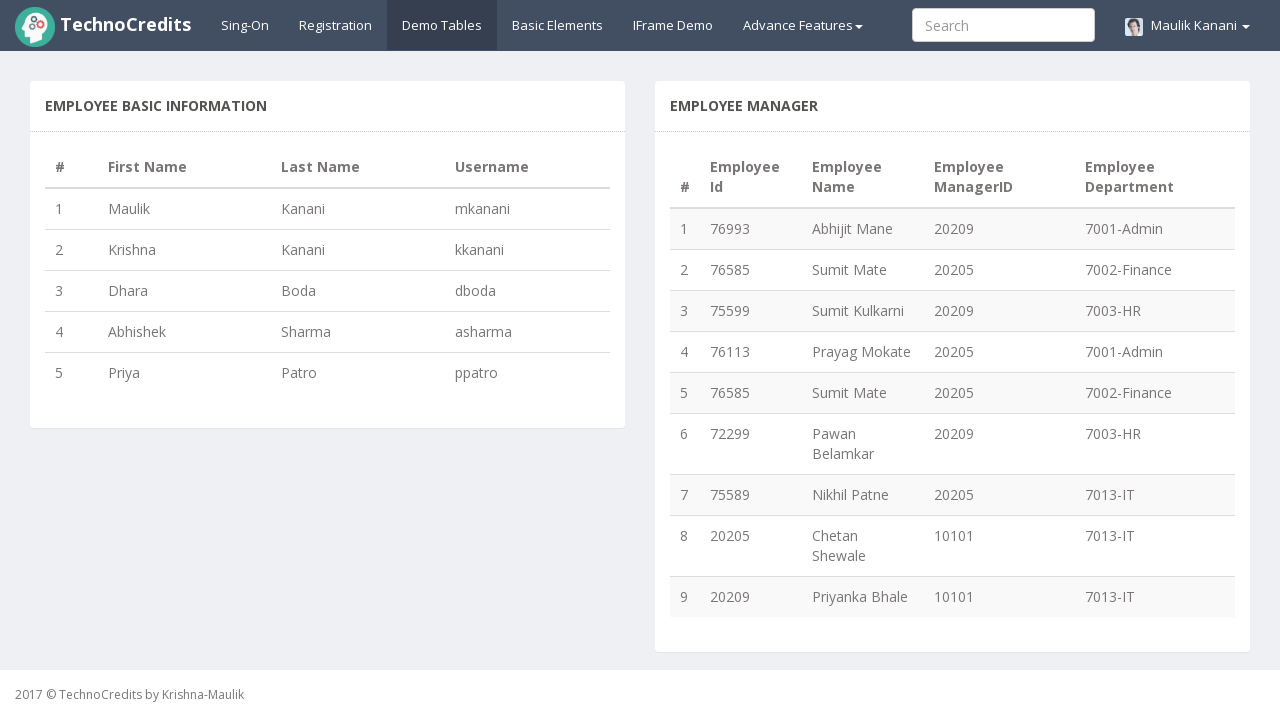

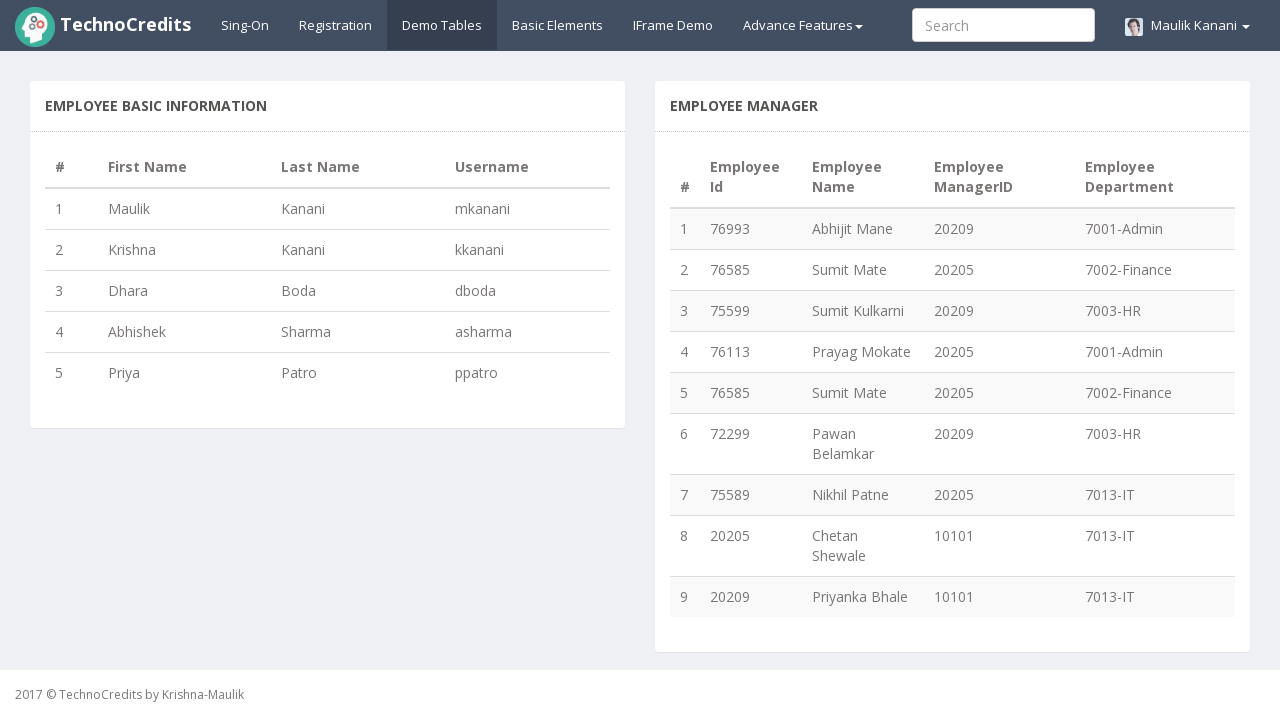